Tests dropdown selection functionality by selecting year (2005), month (November), day (10), and state (Texas) from multiple dropdown menus on a test page.

Starting URL: https://testcenter.techproeducation.com/index.php?page=dropdown

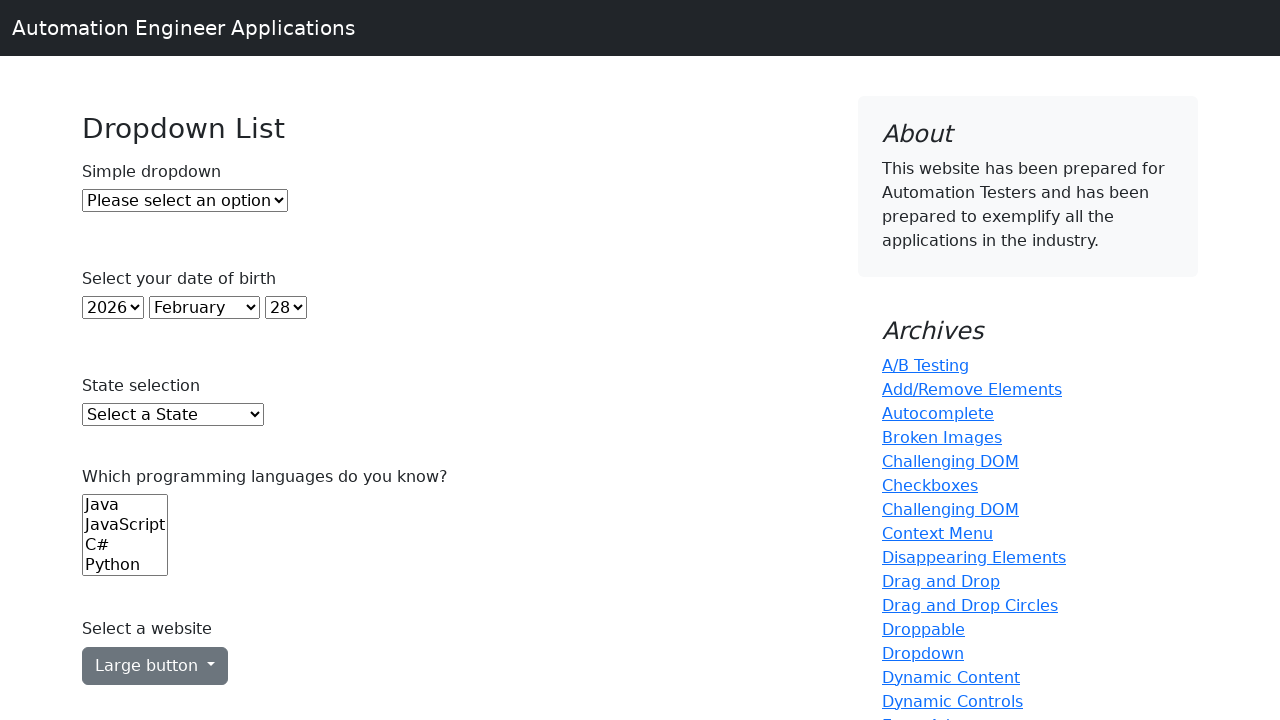

Selected year 2005 from year dropdown on select#year
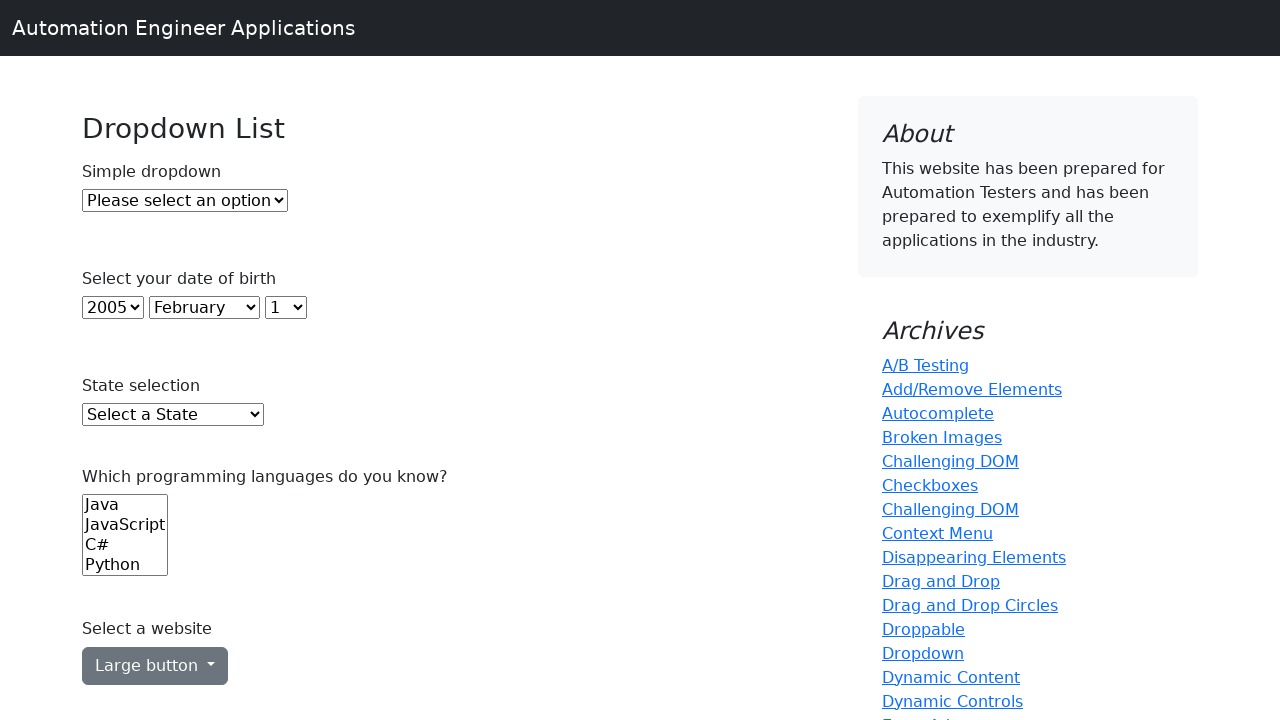

Selected November from month dropdown on select#month
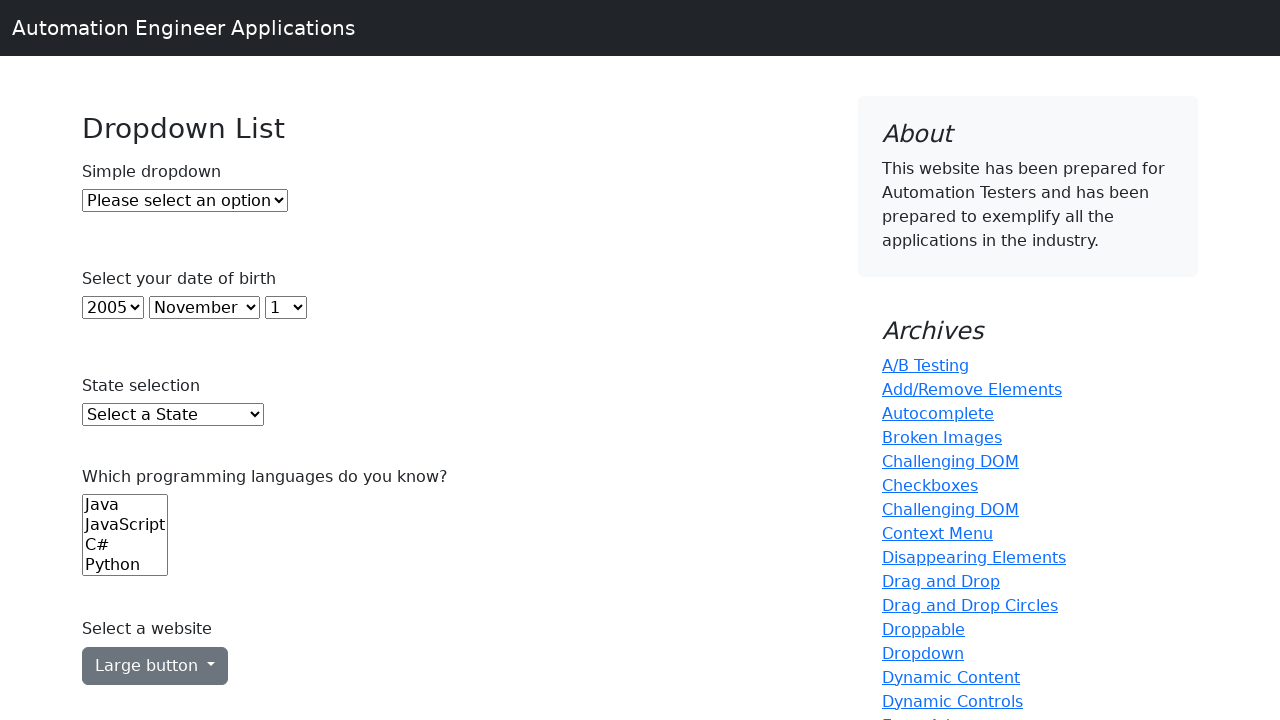

Selected day 10 from day dropdown on select#day
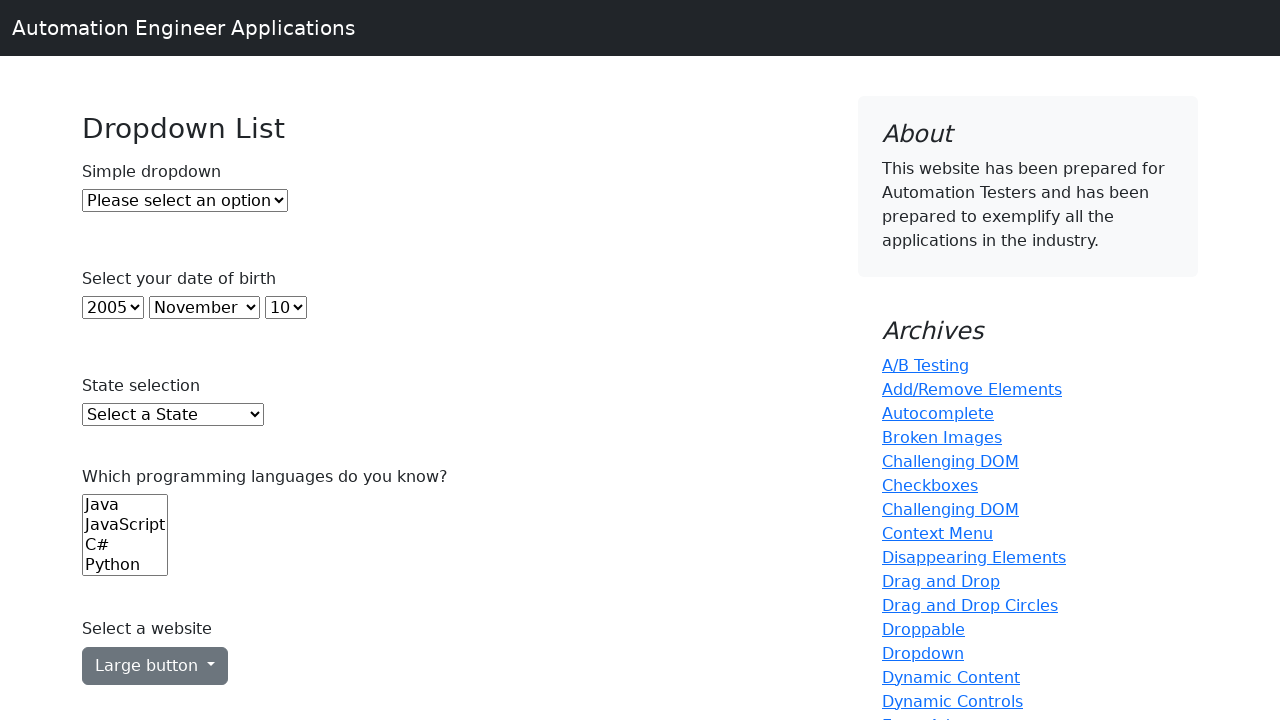

Selected Texas from state dropdown on select#state
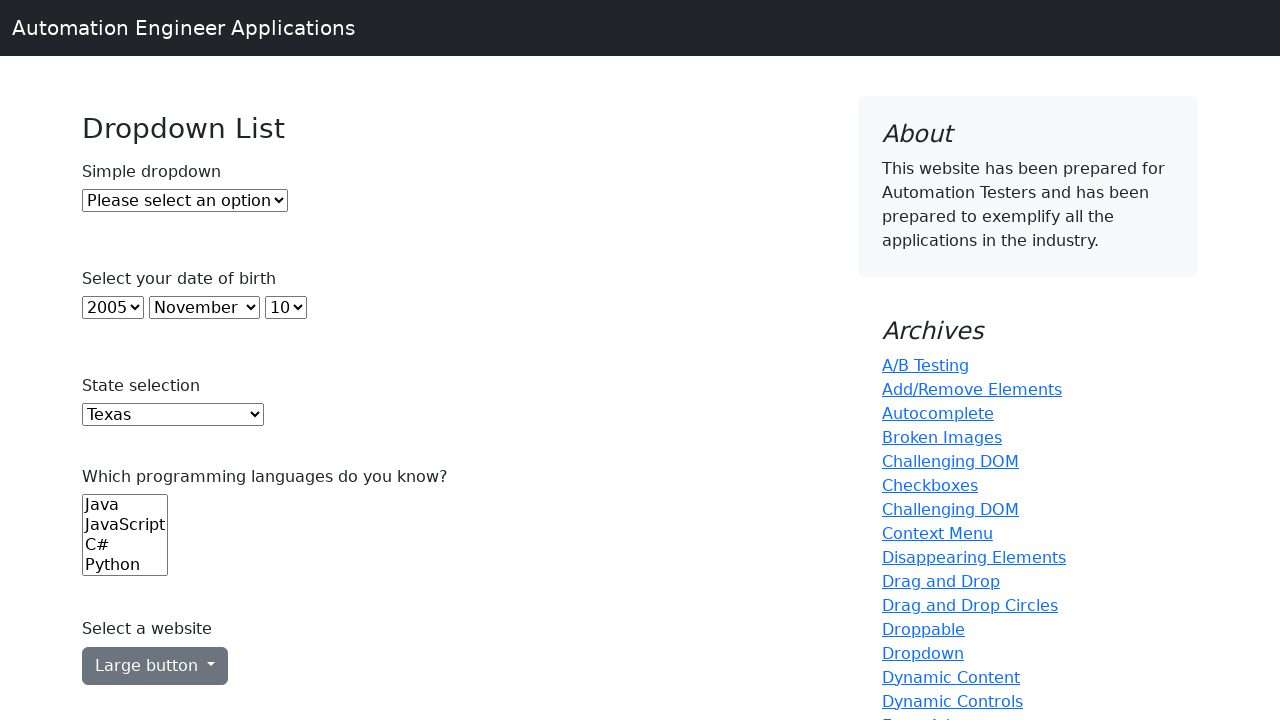

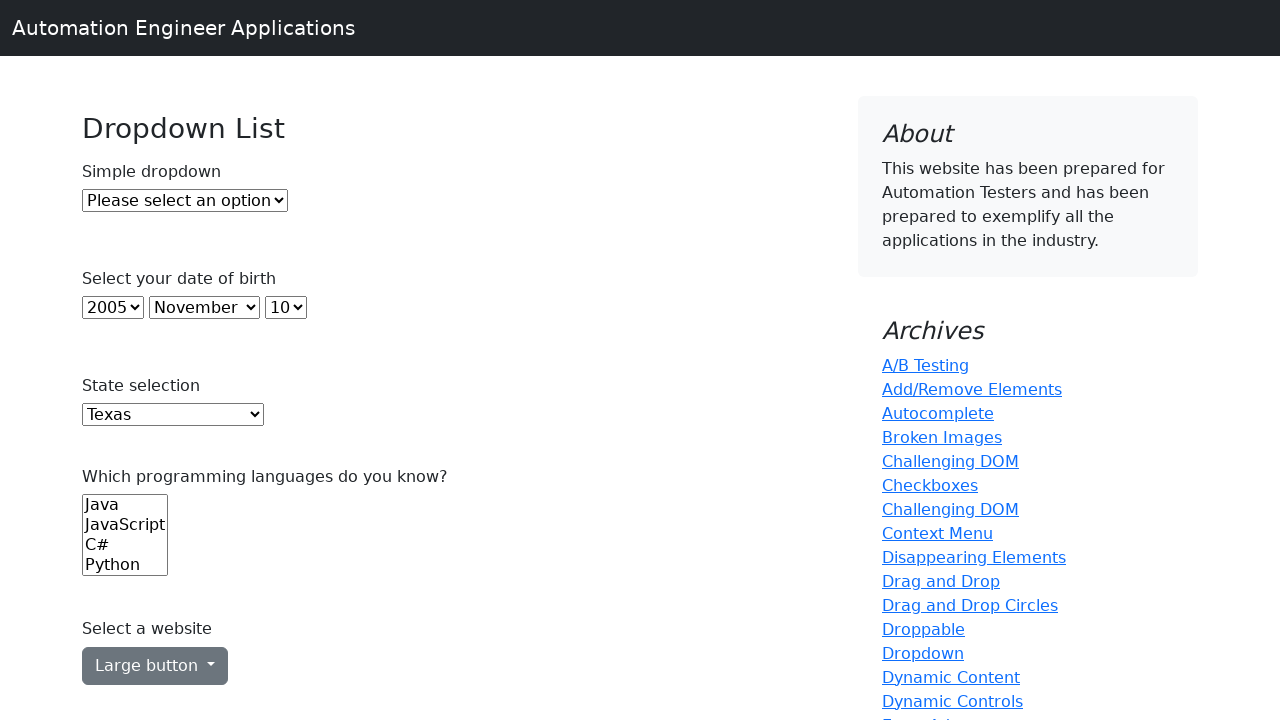